Tests opting out of A/B tests by adding an opt-out cookie after visiting the page, then refreshing to verify the opt-out worked by checking the heading text changes to "No A/B Test".

Starting URL: http://the-internet.herokuapp.com/abtest

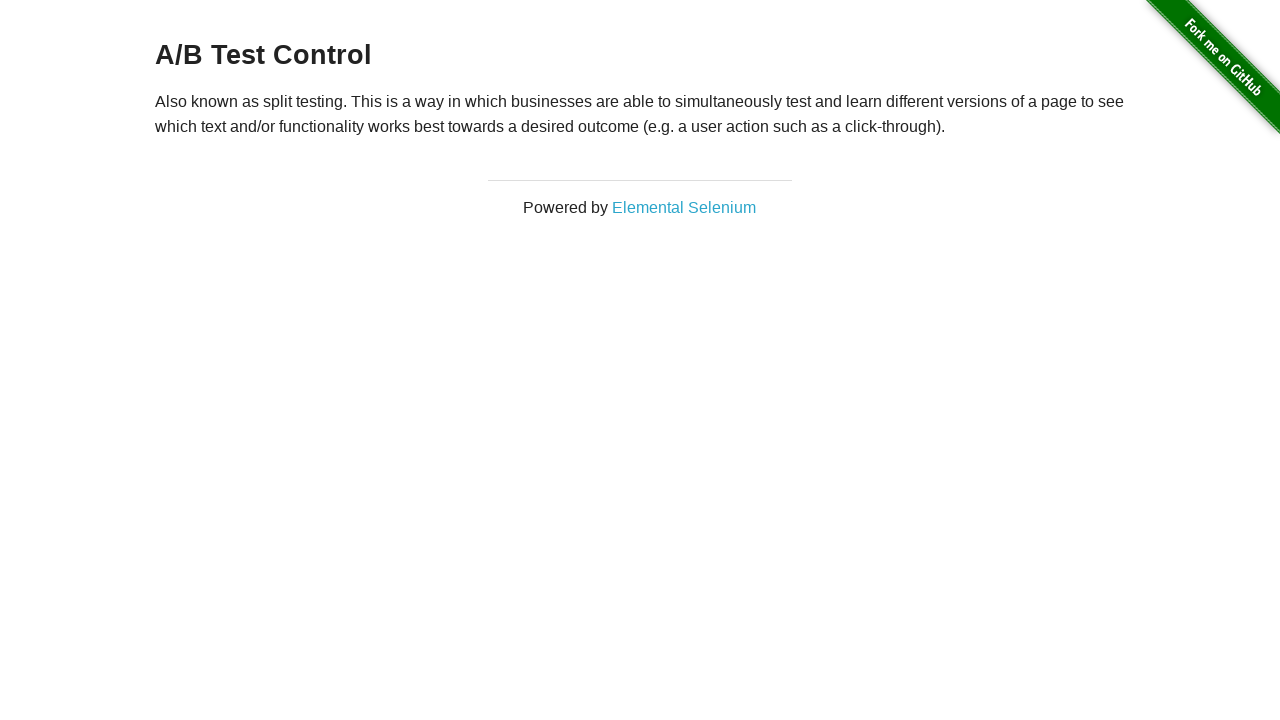

Navigated to A/B test page
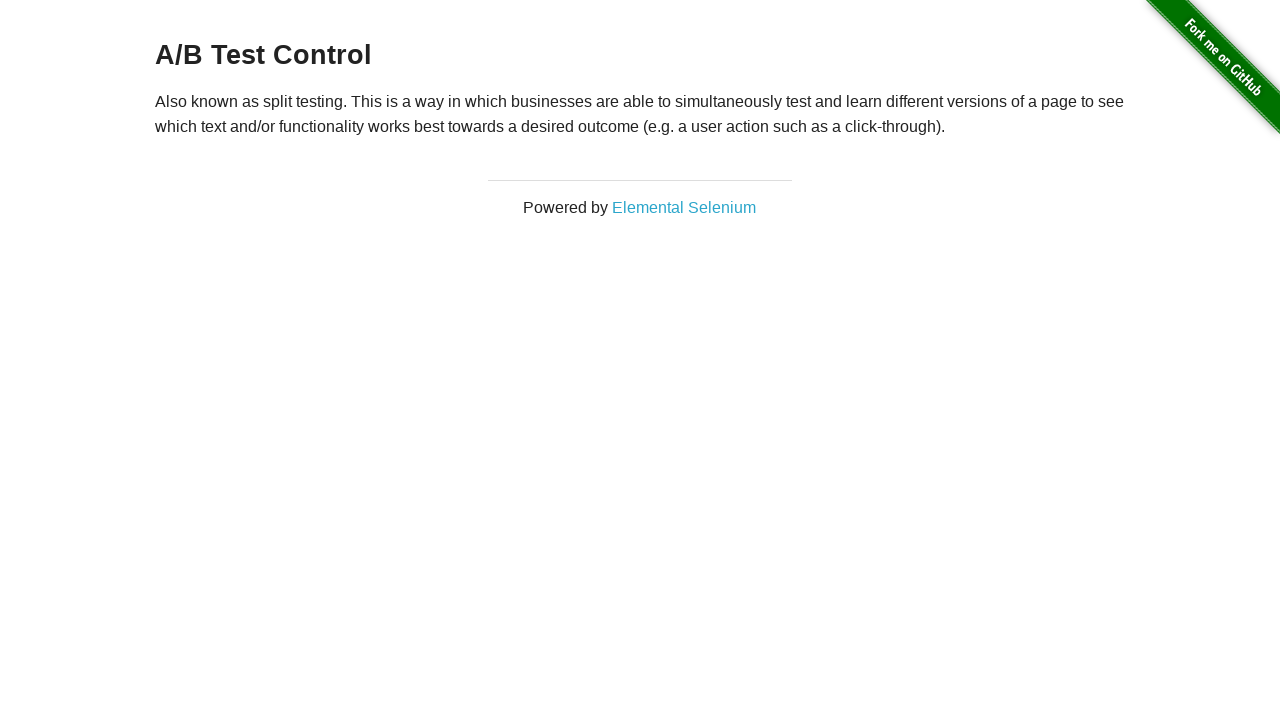

Retrieved initial heading text
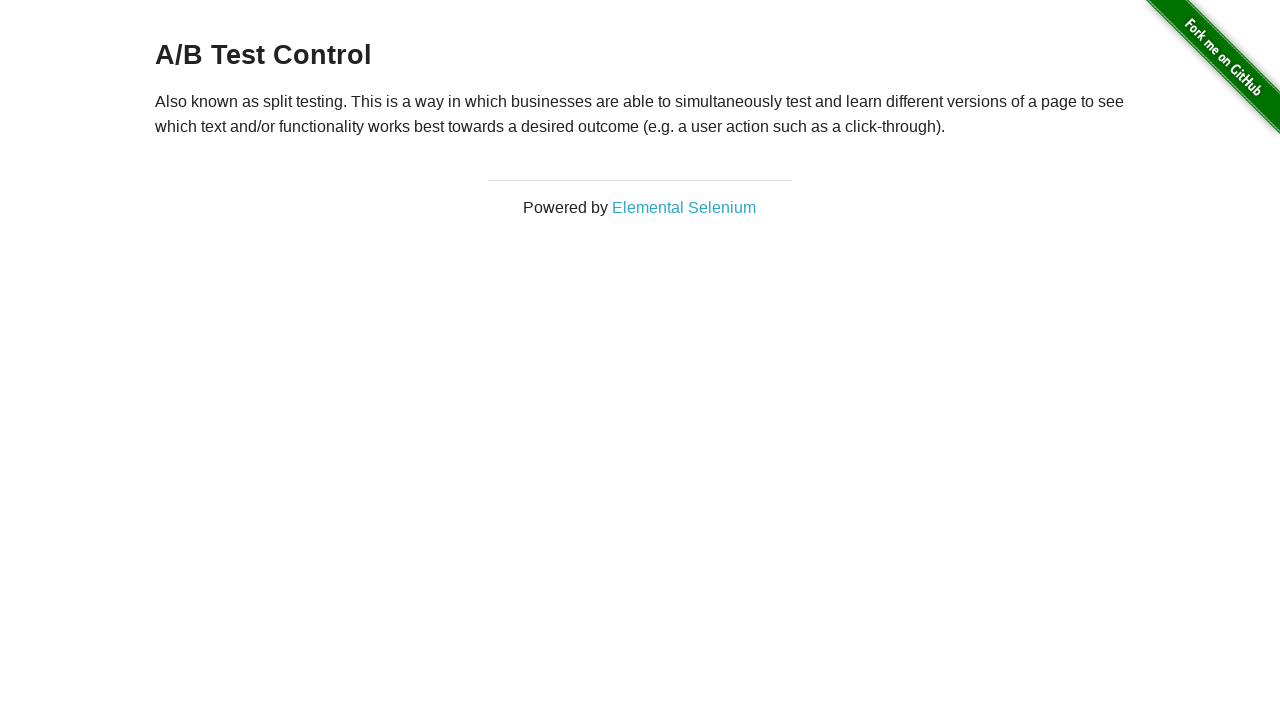

Added opt-out cookie to context
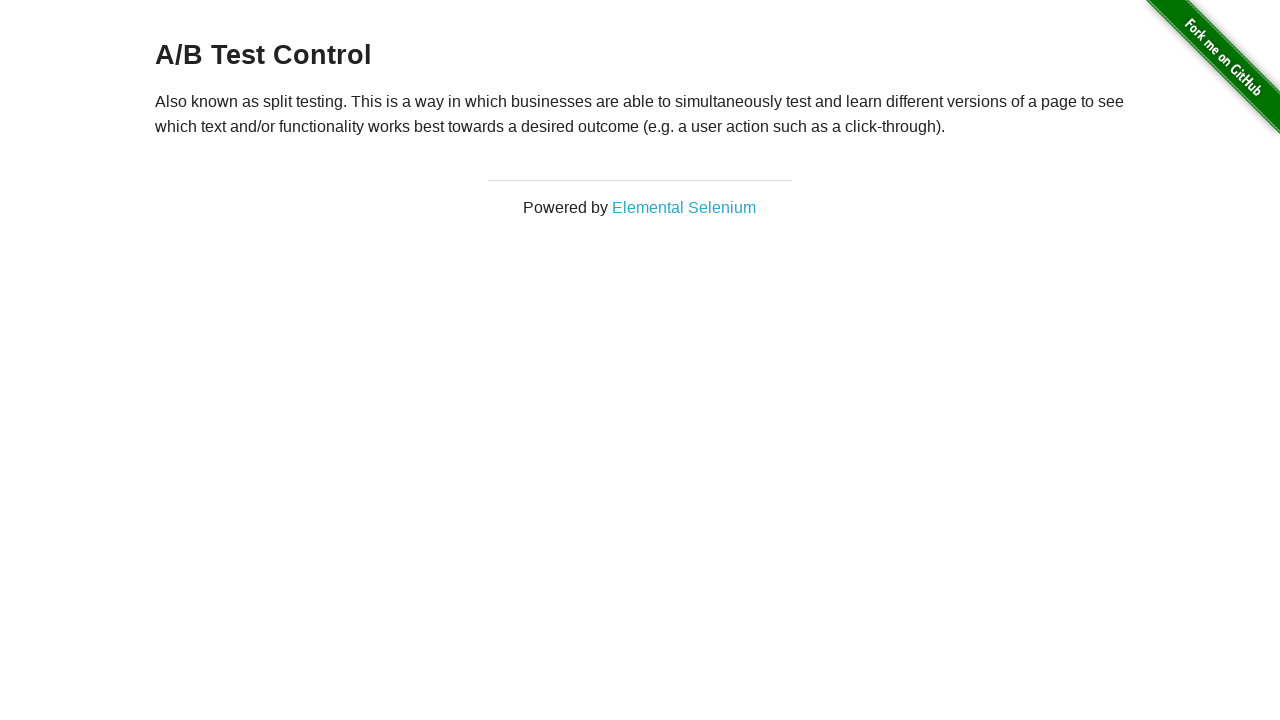

Reloaded page after adding opt-out cookie
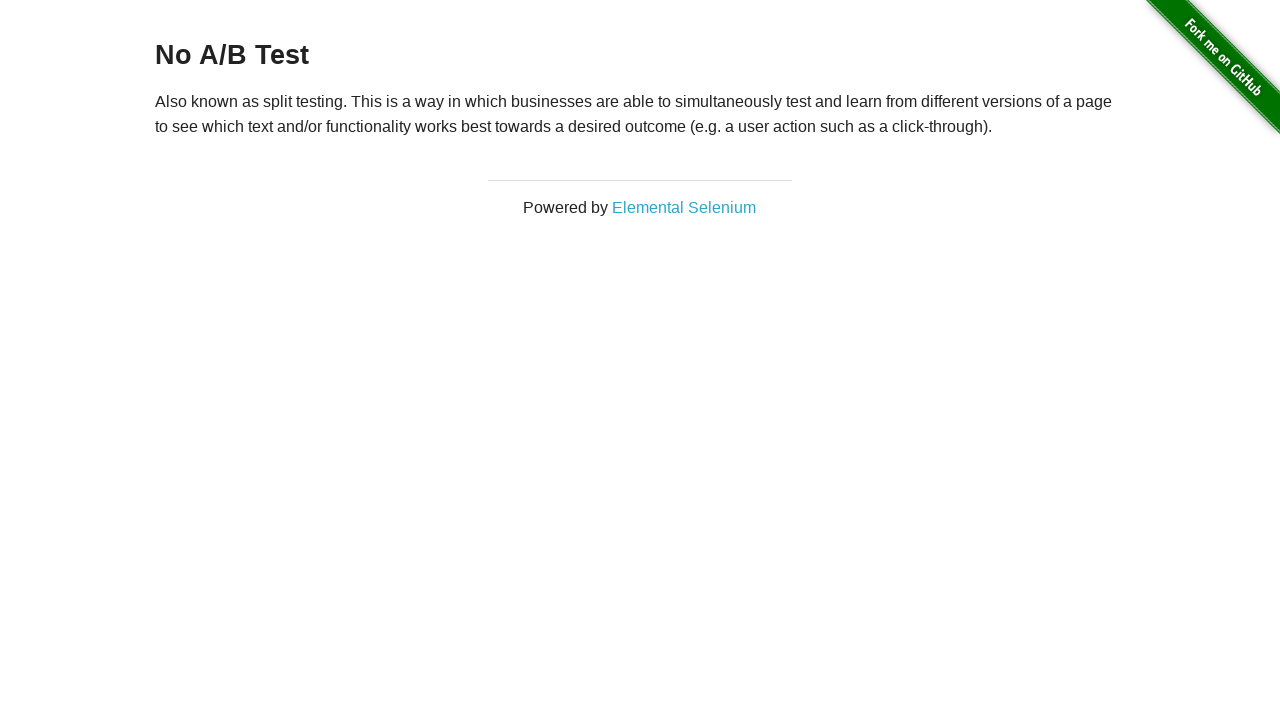

Retrieved heading text after page reload
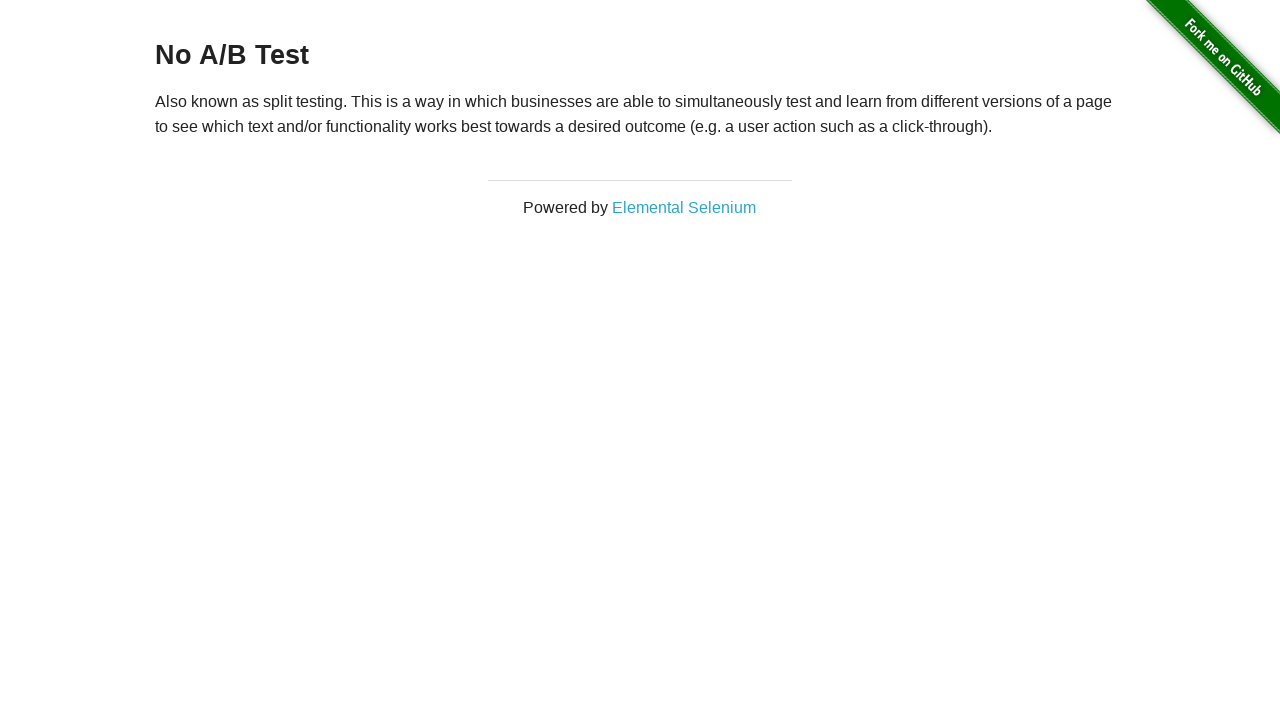

Verified opt-out successful: heading text is 'No A/B Test'
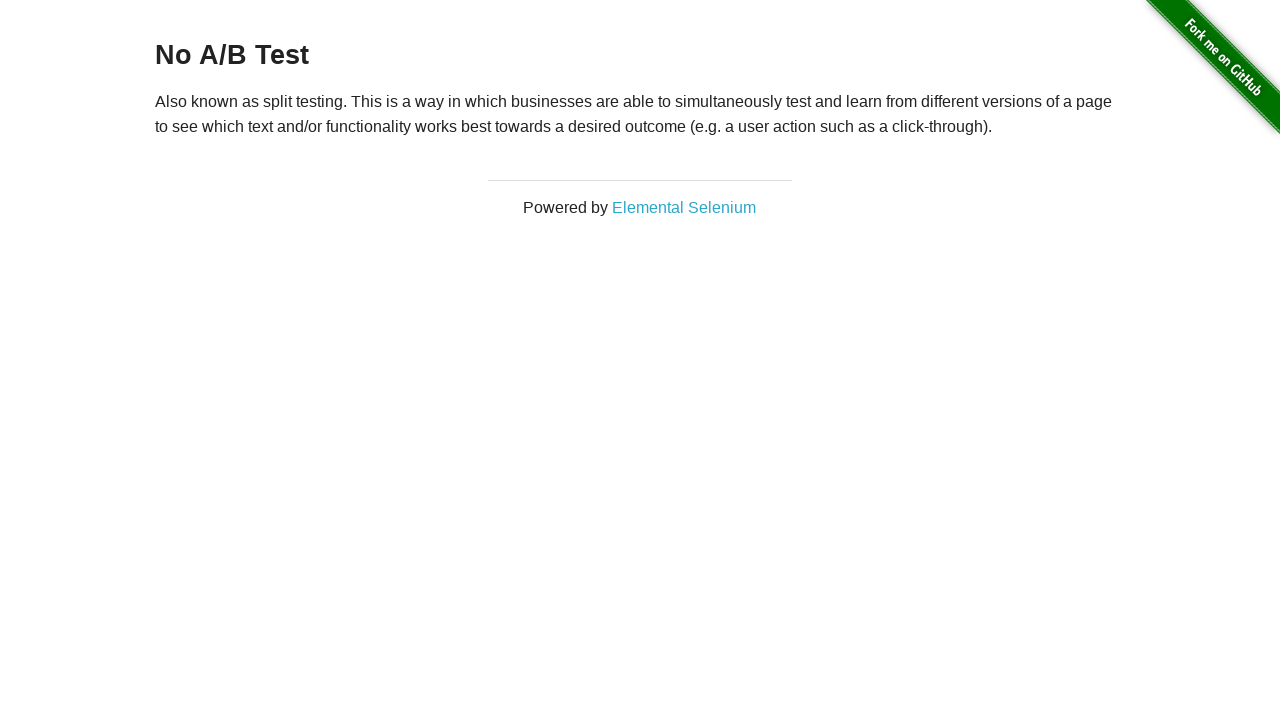

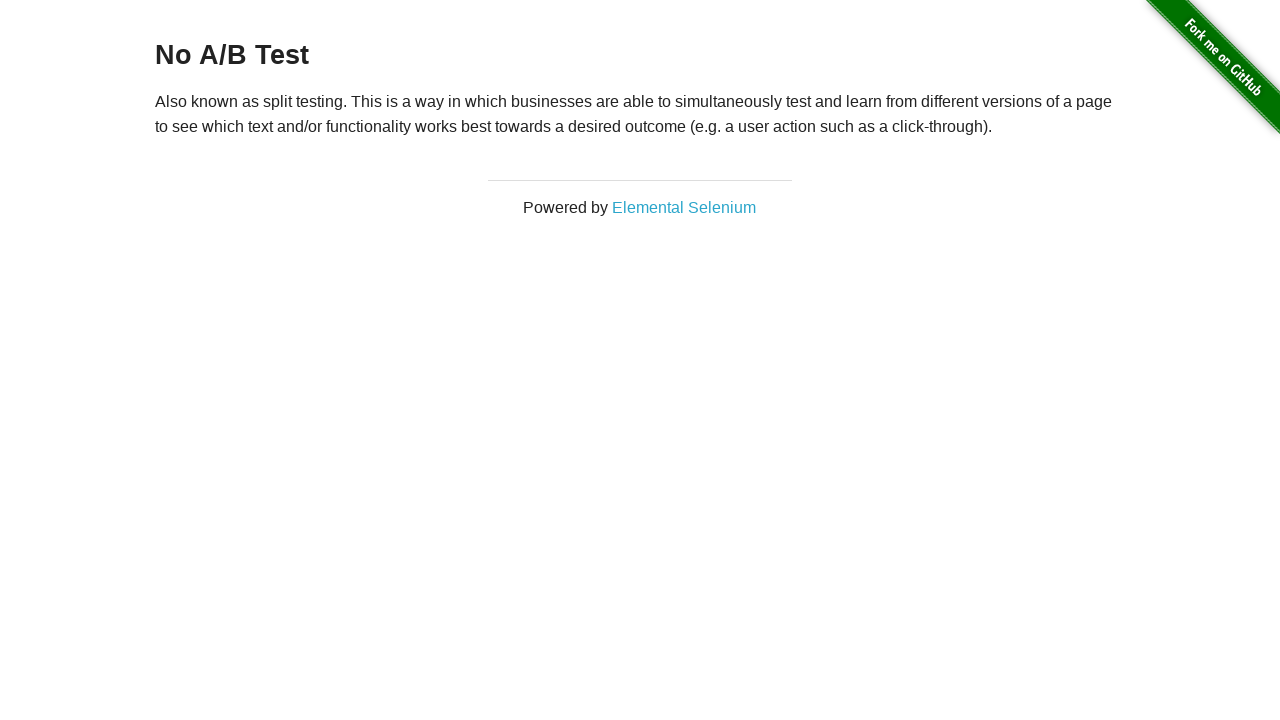